Searches for a business entity using a REGON number on the Polish statistical office website and navigates to the entity details page

Starting URL: https://wyszukiwarkaregon.stat.gov.pl/appBIR/index.aspx

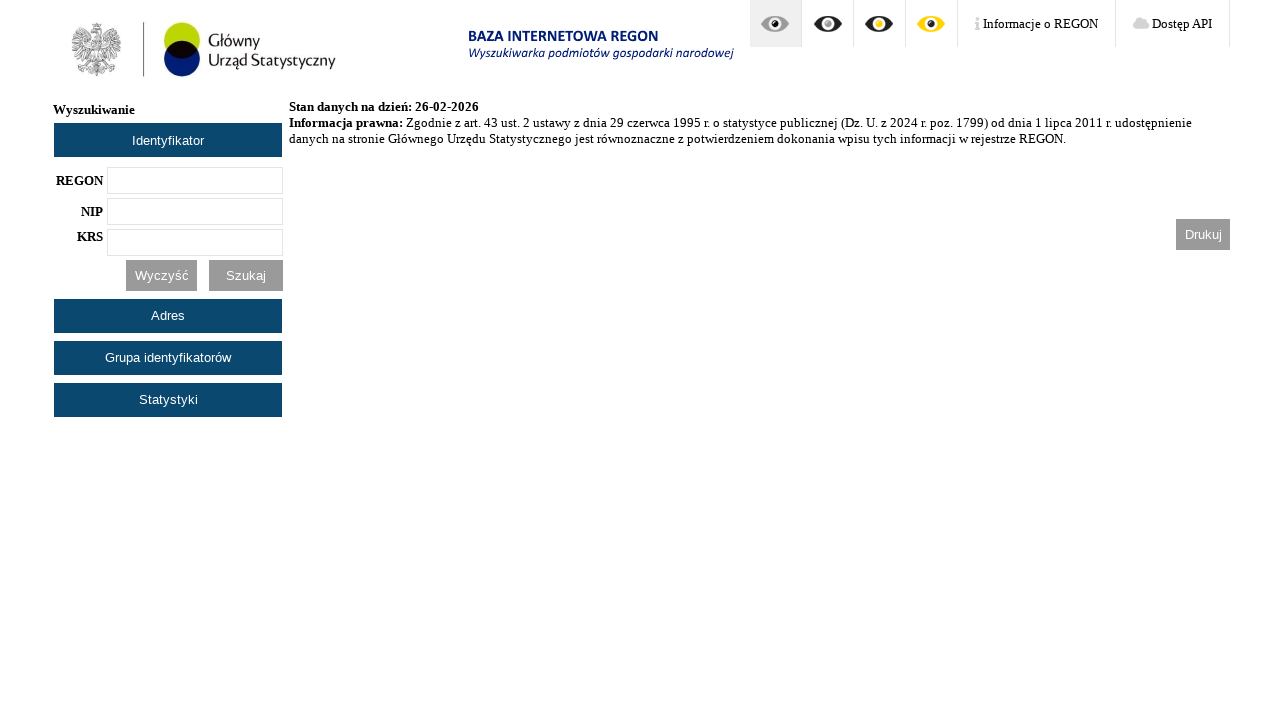

REGON input field is available
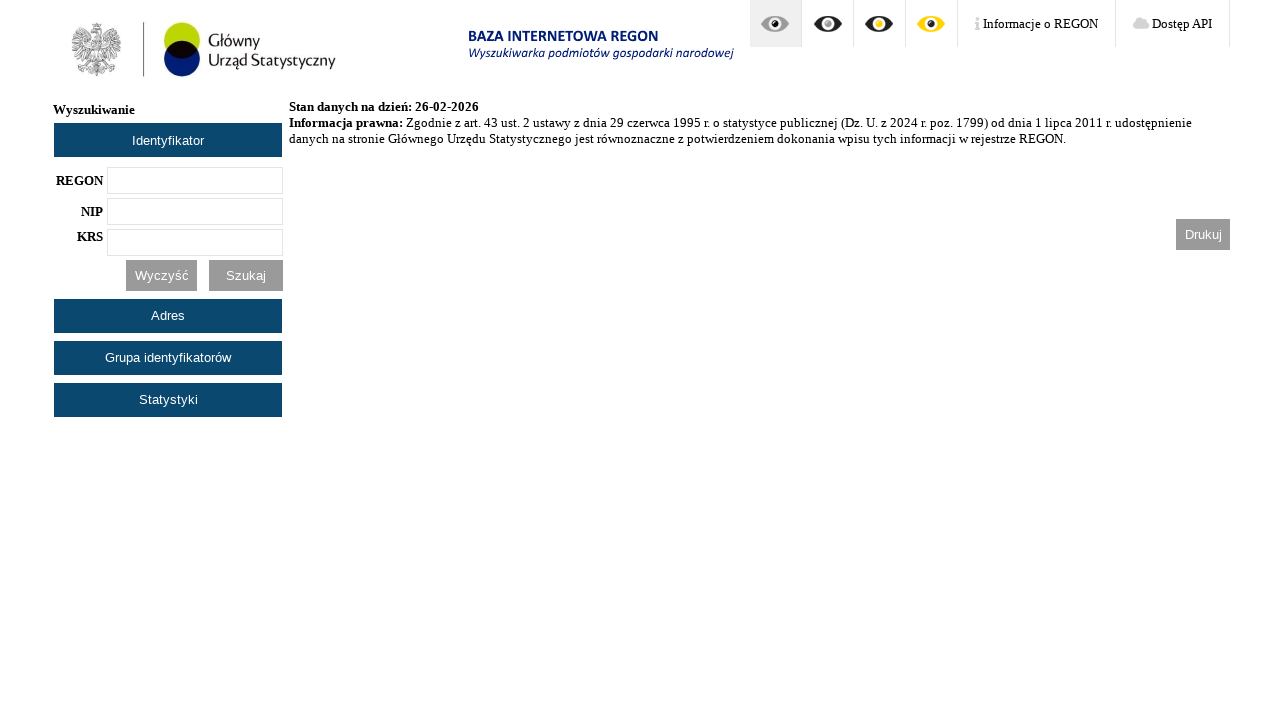

Filled REGON number field with '610188201' on #txtRegon
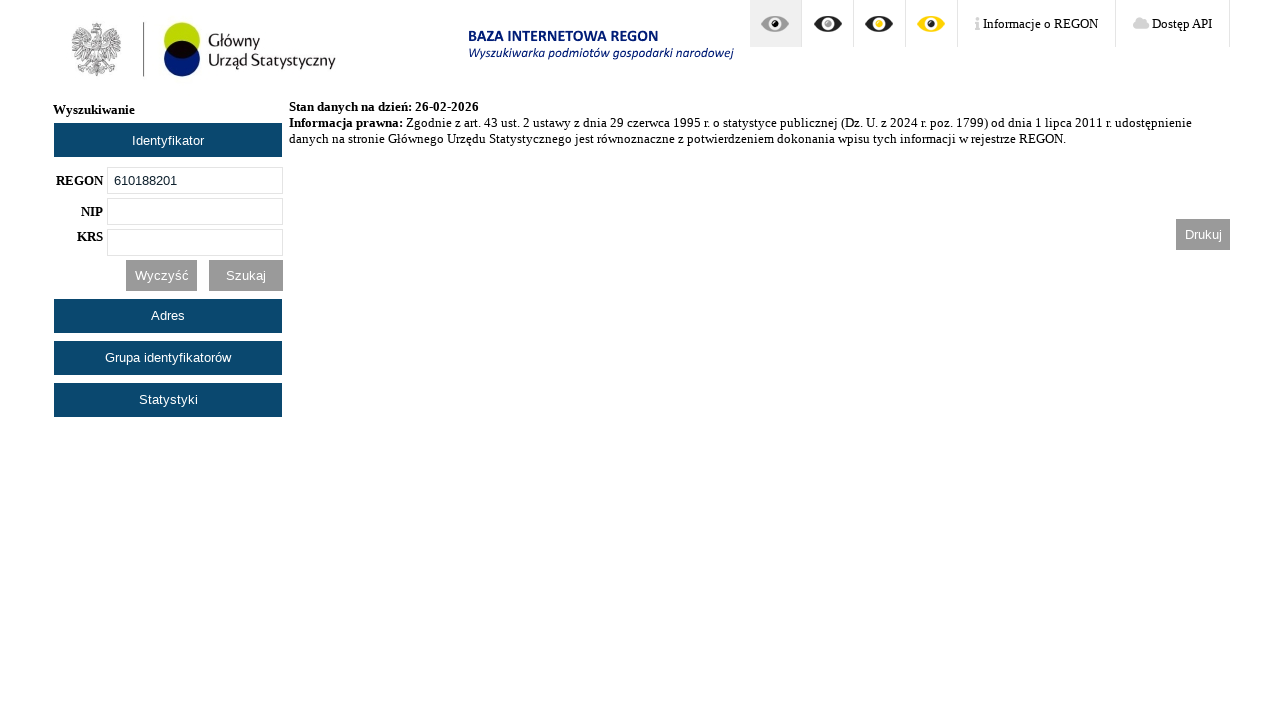

Clicked search button to find business entity at (246, 275) on #btnSzukaj
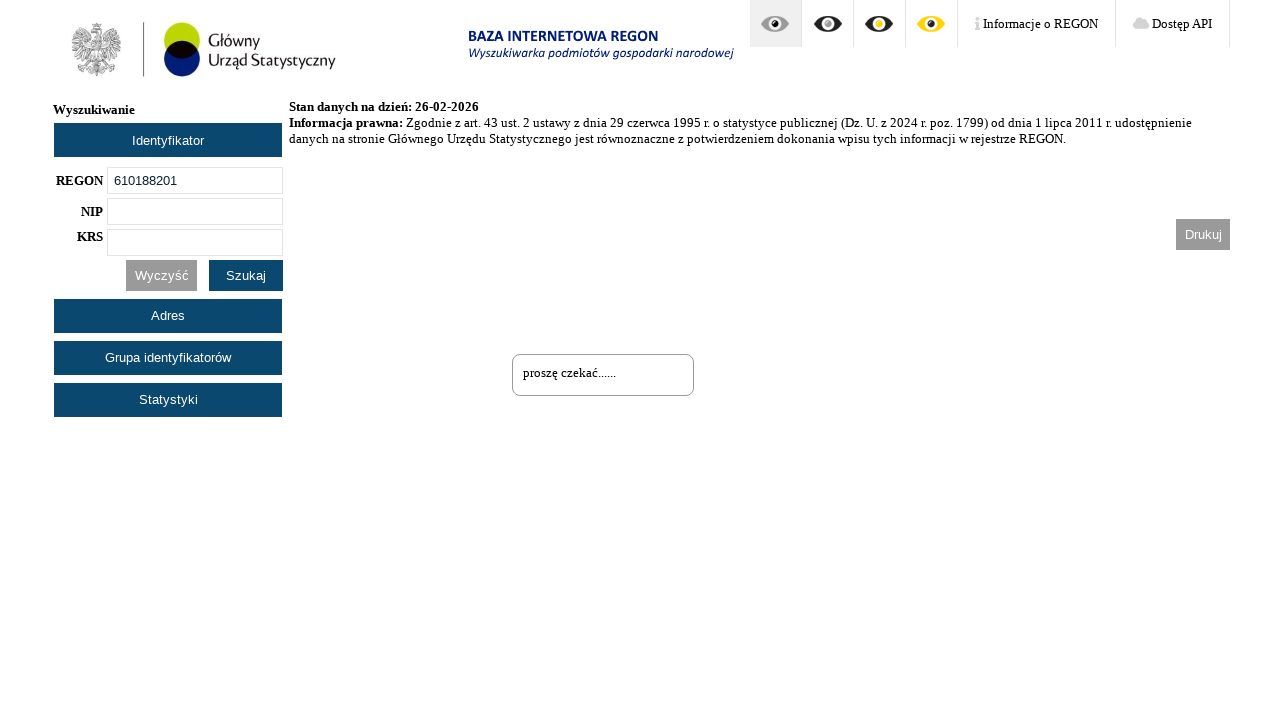

Search results loaded with entity links
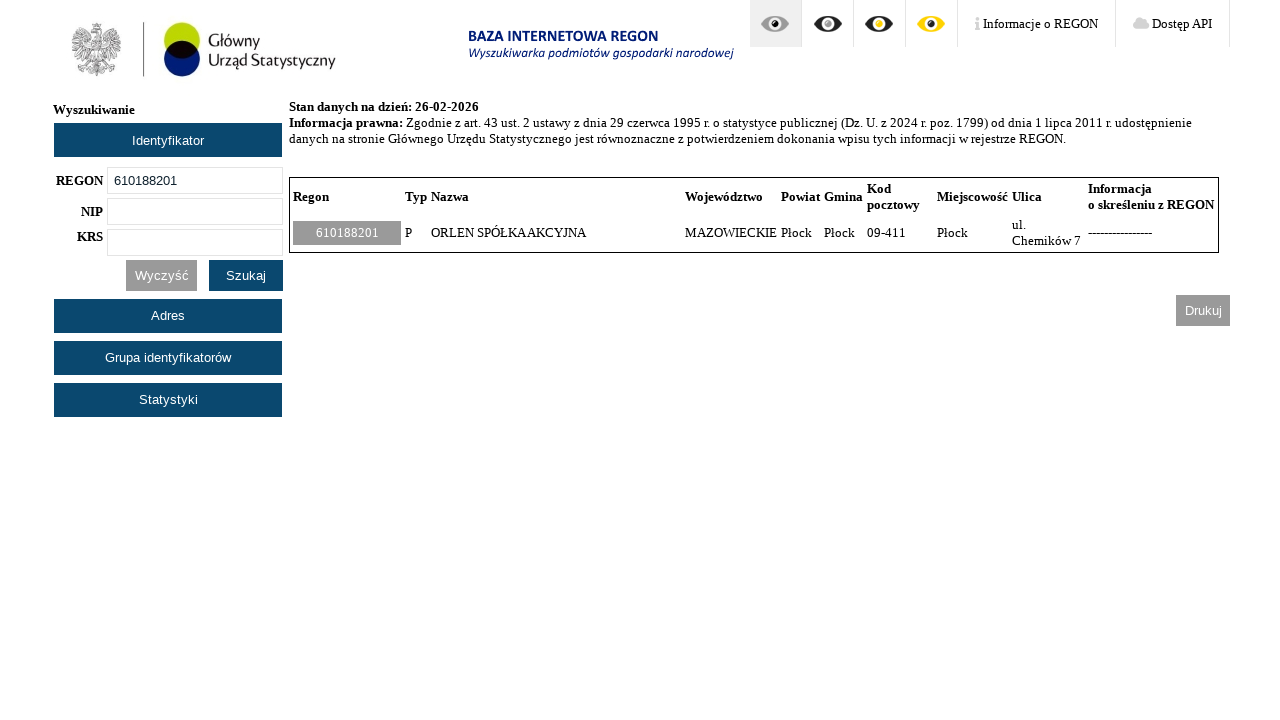

Clicked first search result to view entity details at (347, 233) on div#divListaJednostek a:first-child
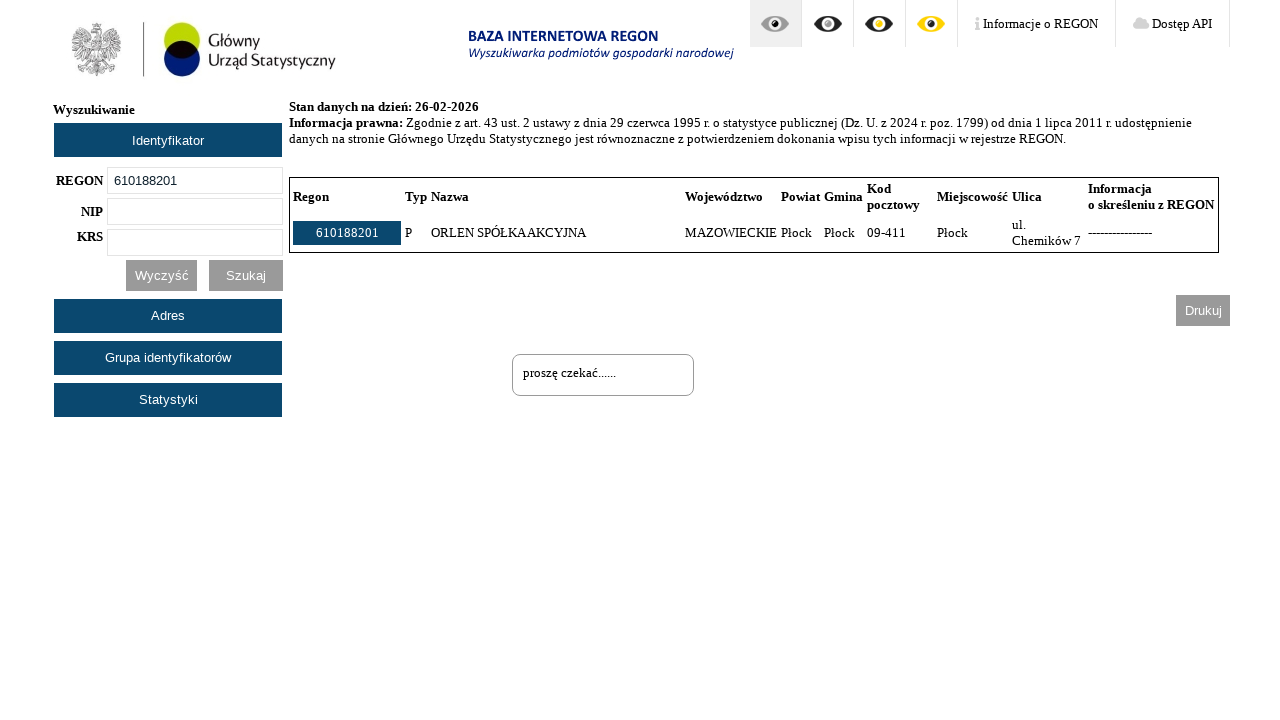

Entity details table loaded successfully
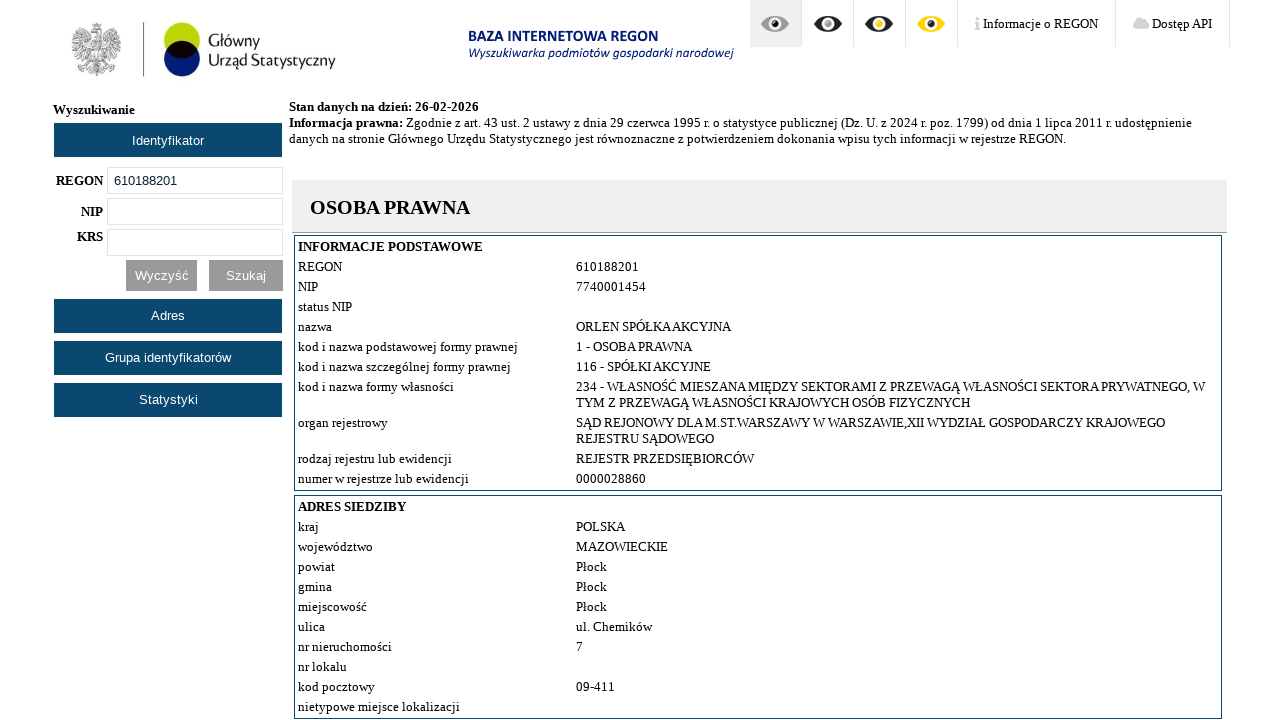

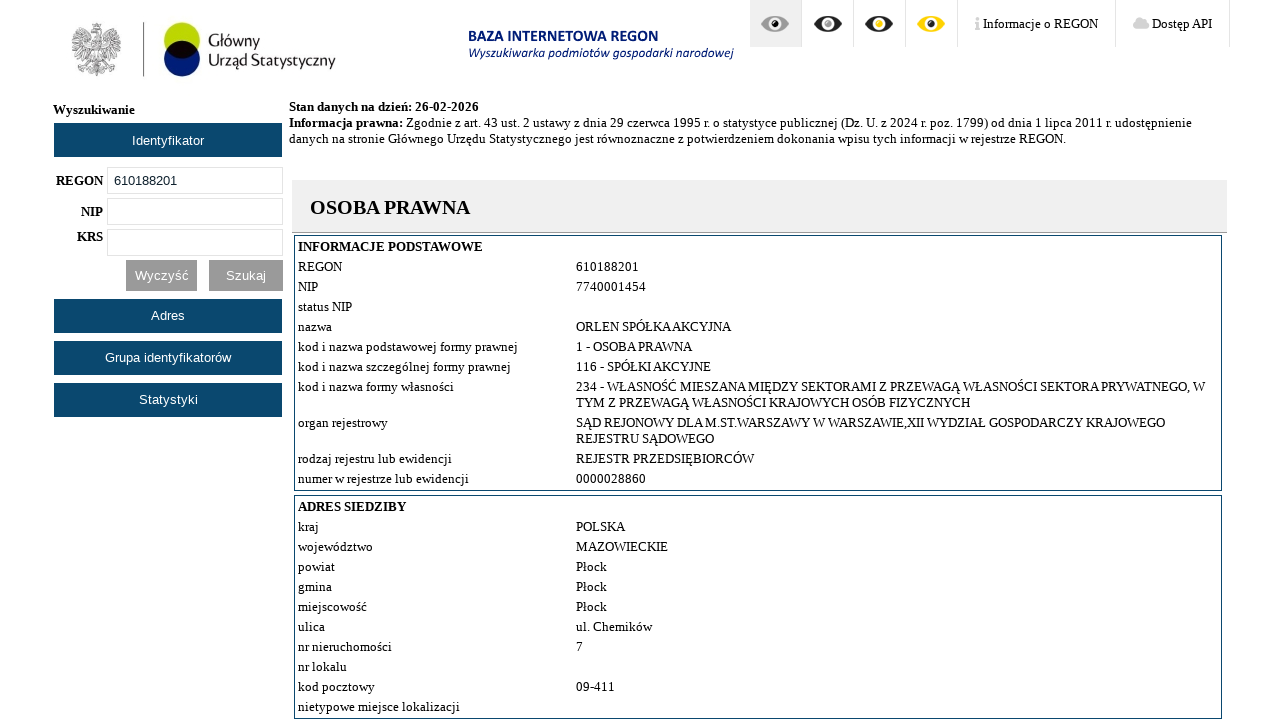